Navigates to GitHub homepage and verifies that a Pricing link is present

Starting URL: https://github.com/

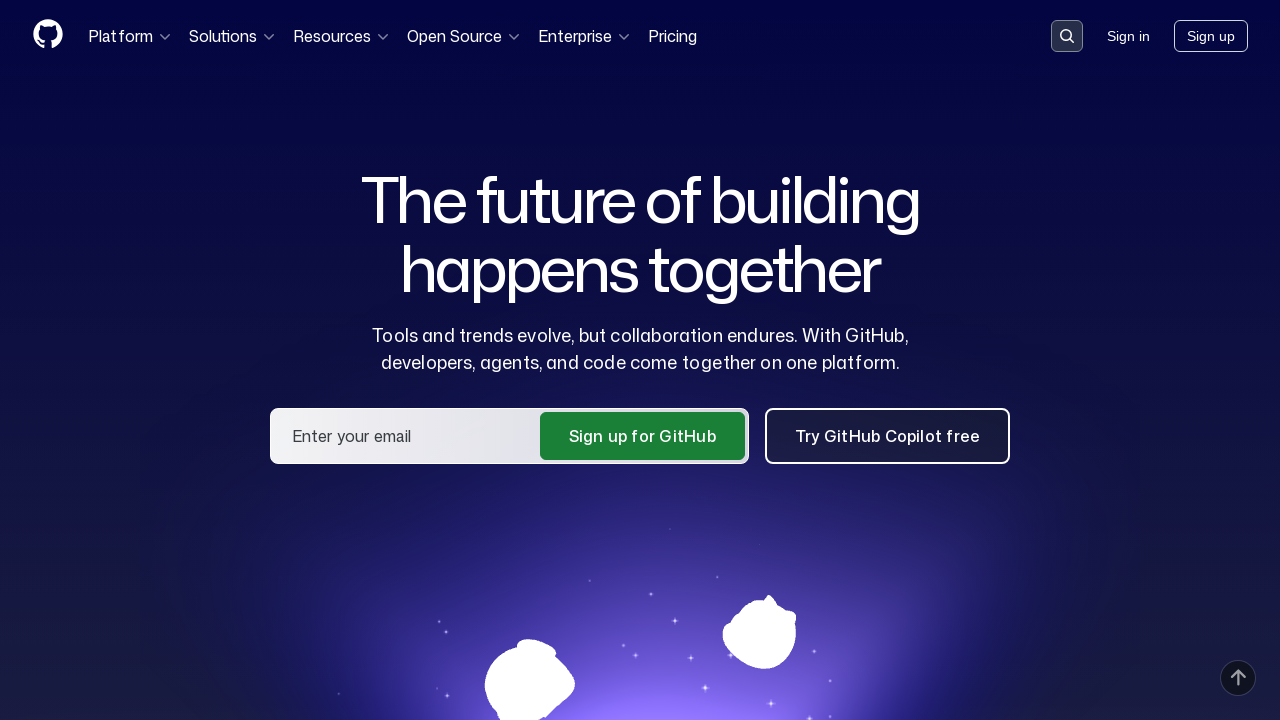

Navigated to GitHub homepage
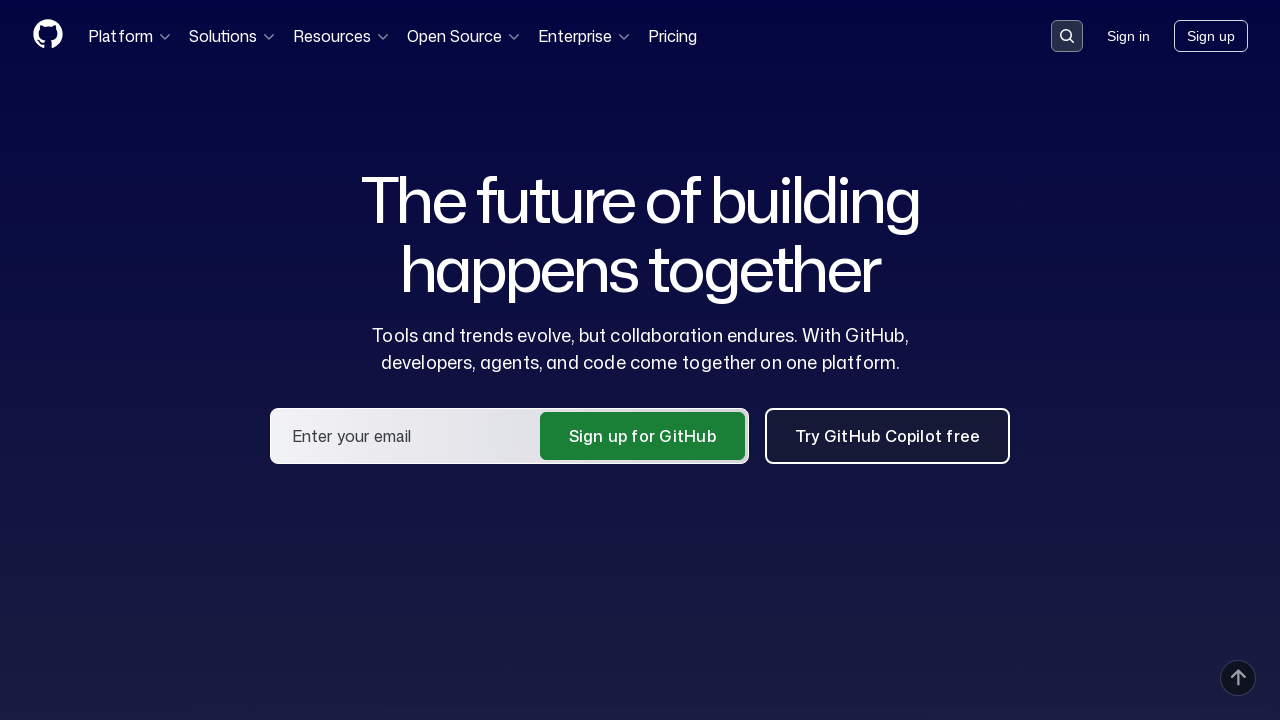

Pricing link found on GitHub homepage
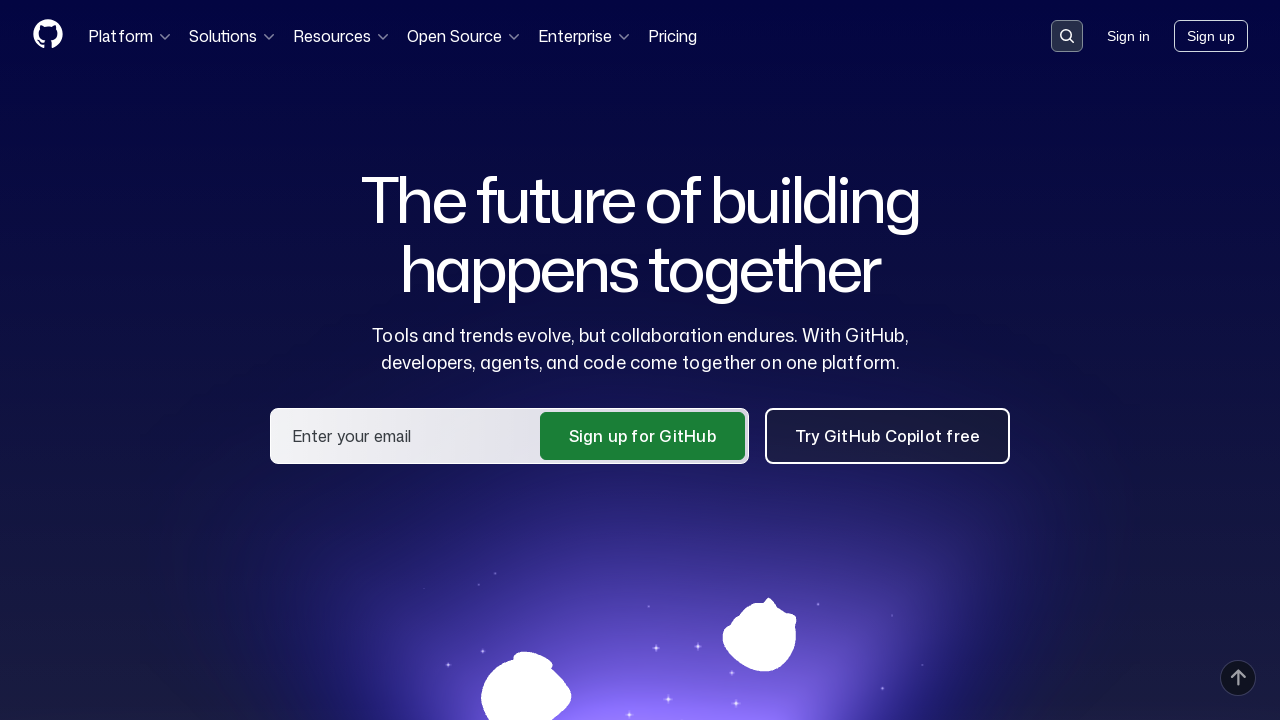

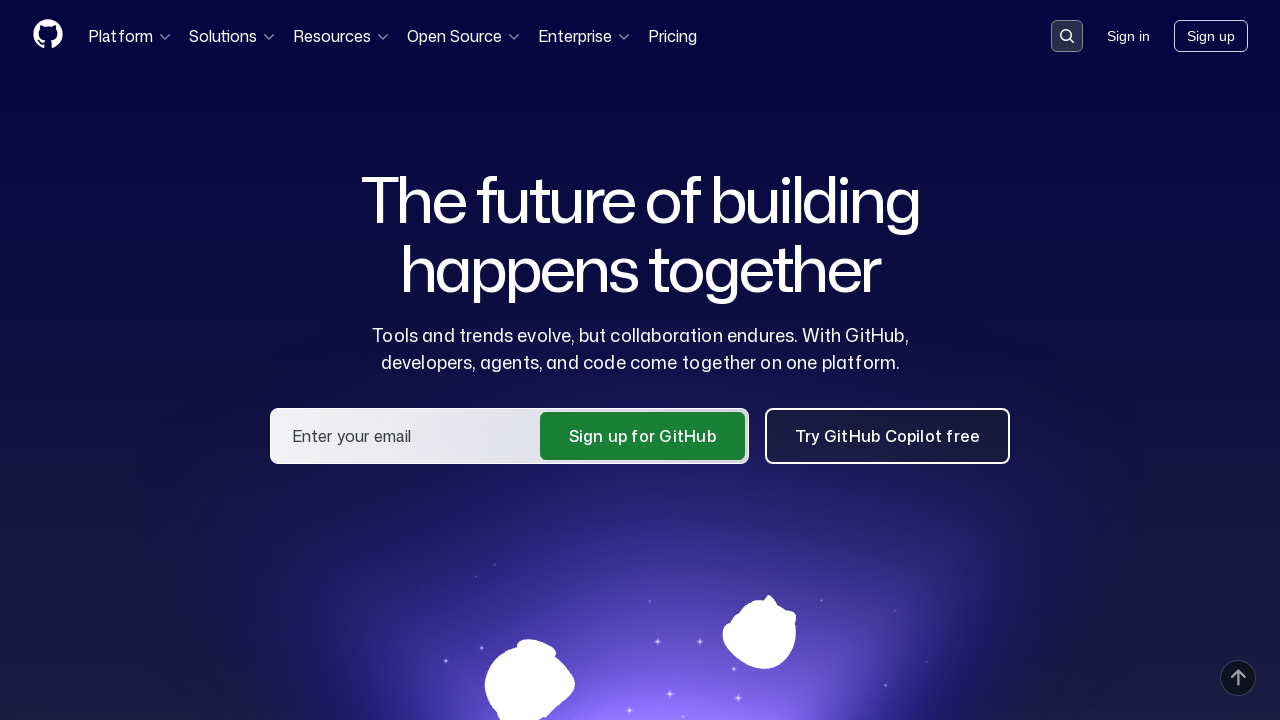